Tests adding a Samsung Galaxy S6 product to cart on the DemoBlaze store, verifying the alert message appears

Starting URL: https://www.demoblaze.com/index.html

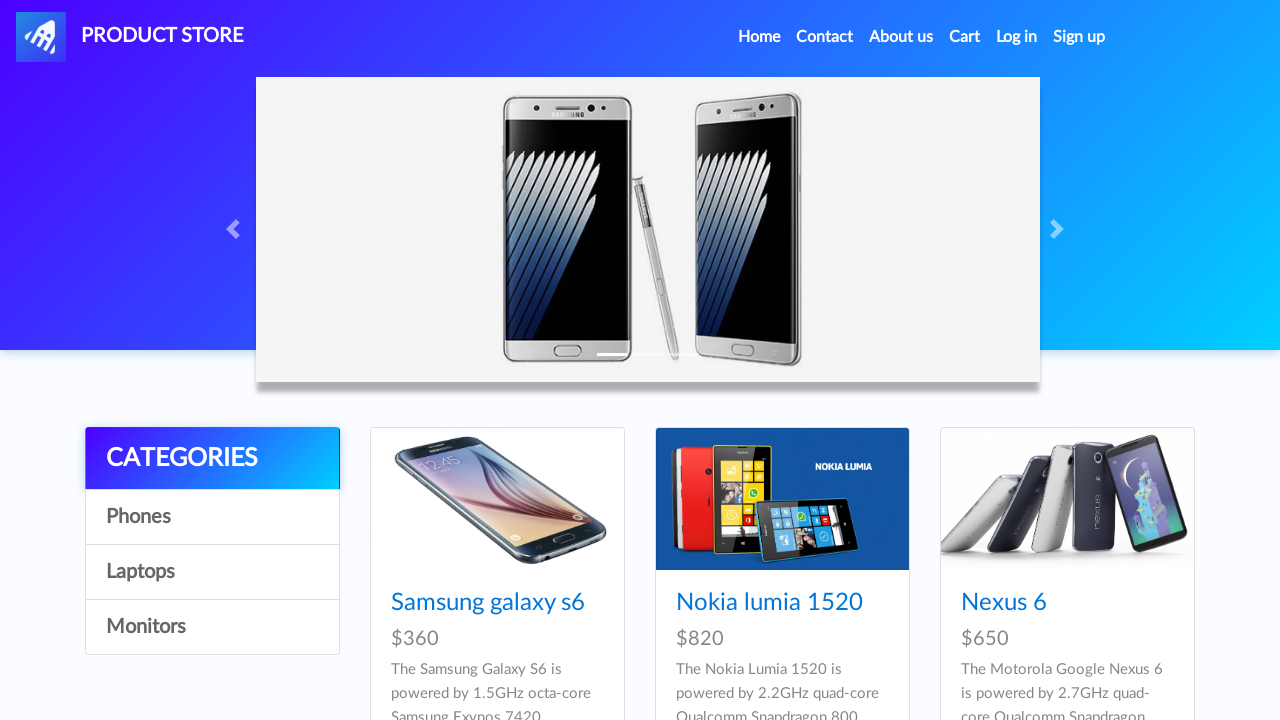

Clicked on Samsung Galaxy S6 product link at (488, 603) on xpath=//a[text()='Samsung galaxy s6']
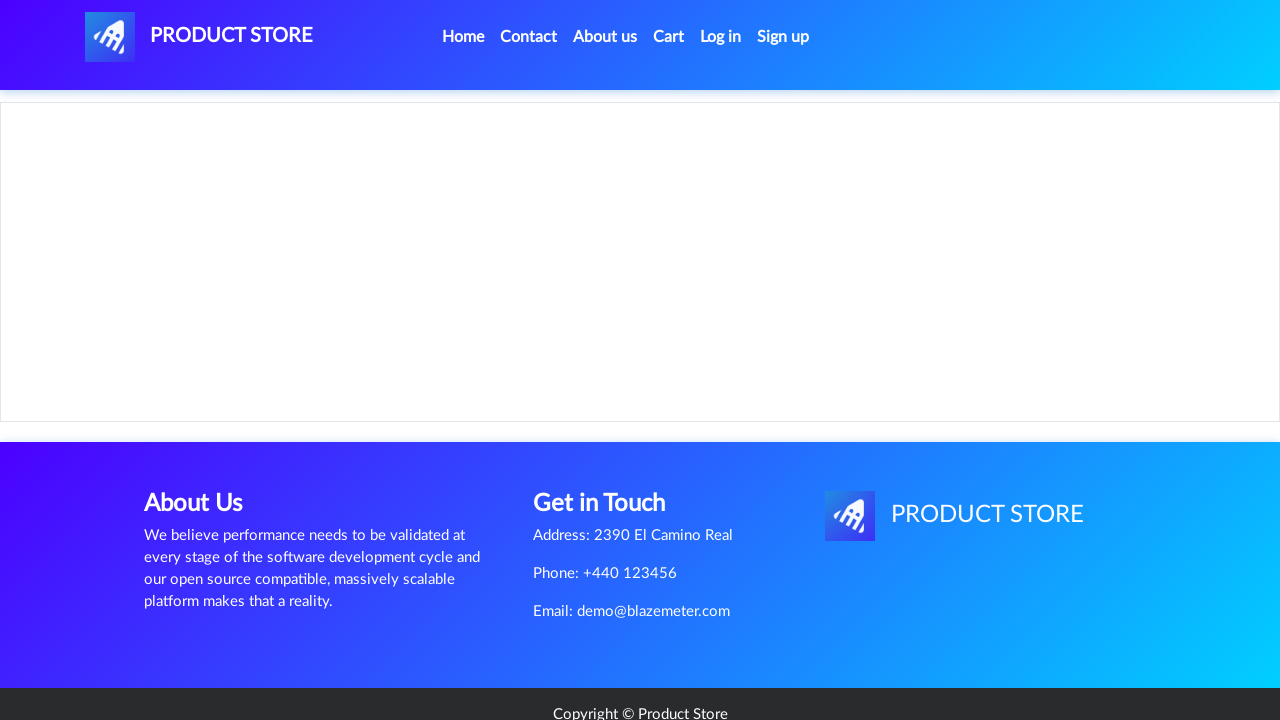

Clicked Add to cart button at (610, 440) on xpath=//a[text()='Add to cart']
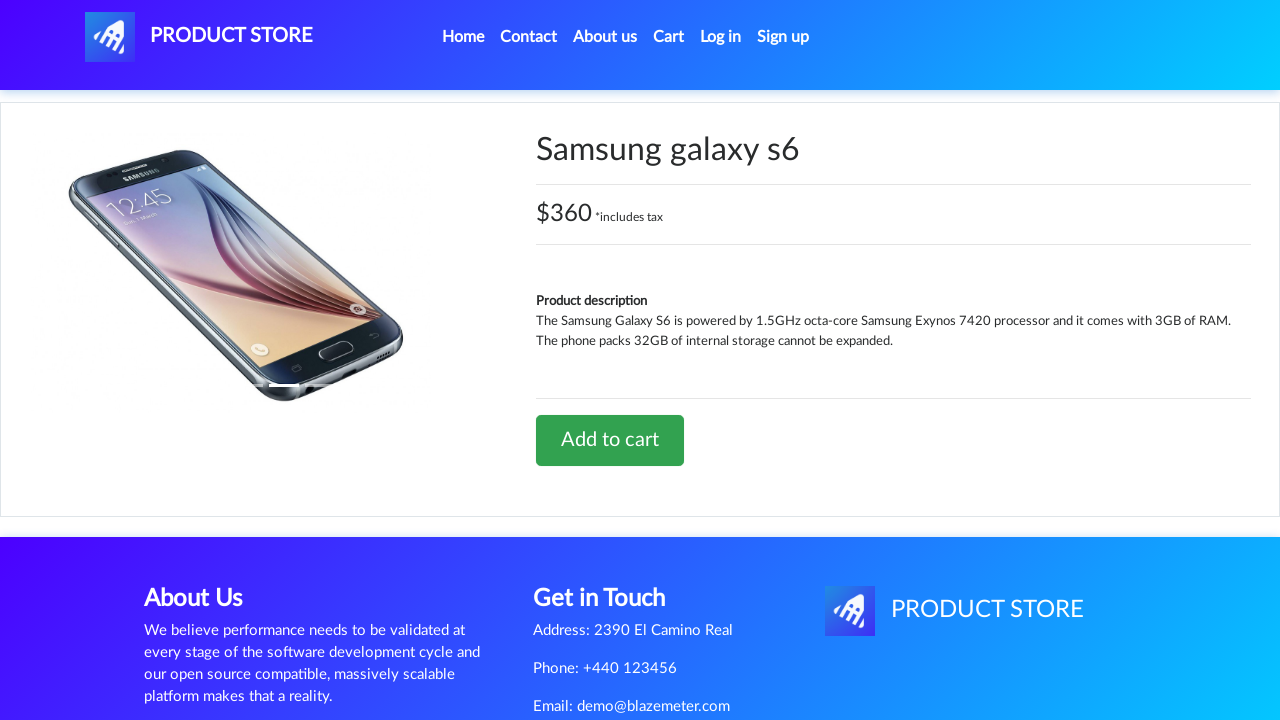

Set up dialog handler to accept alert messages
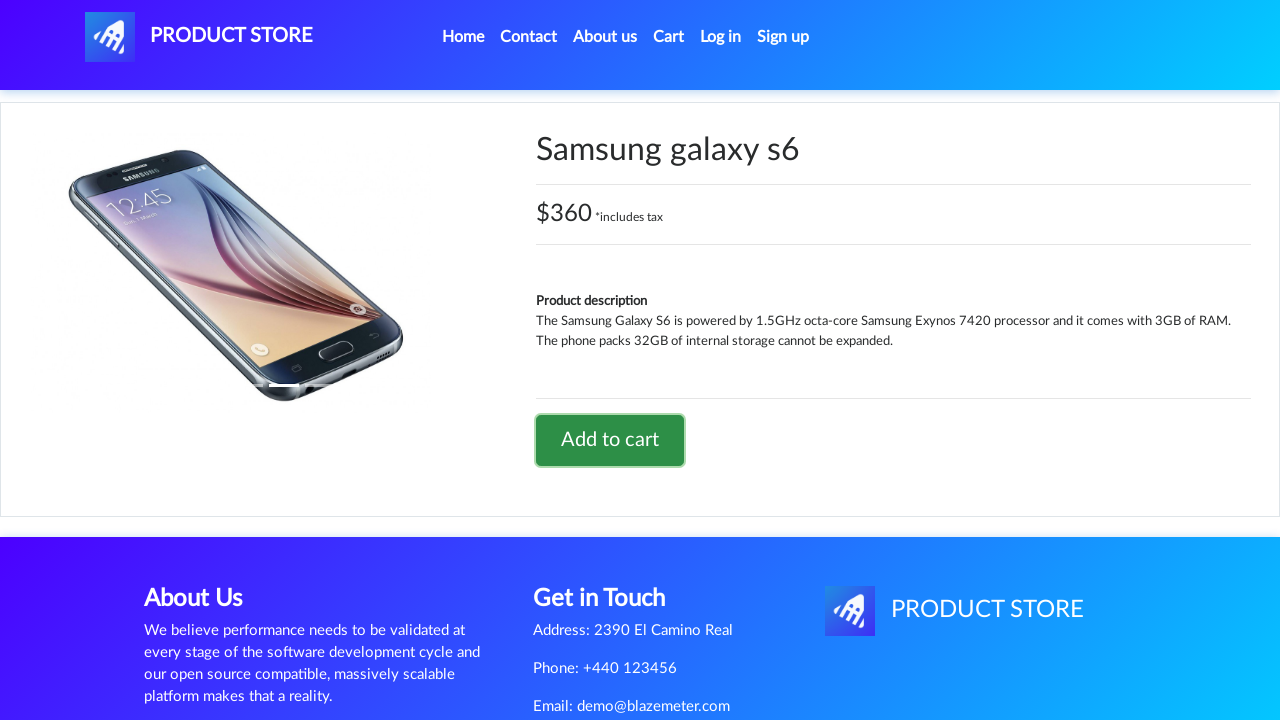

Waited for alert dialog to appear and be processed
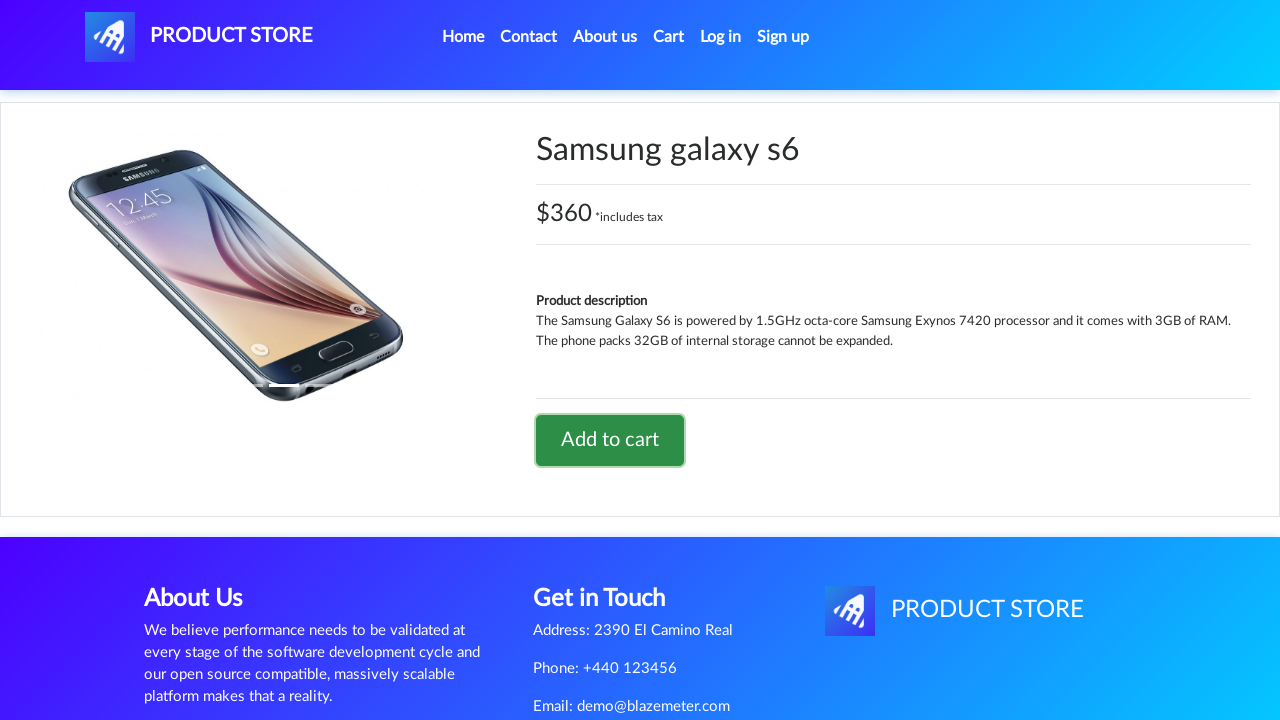

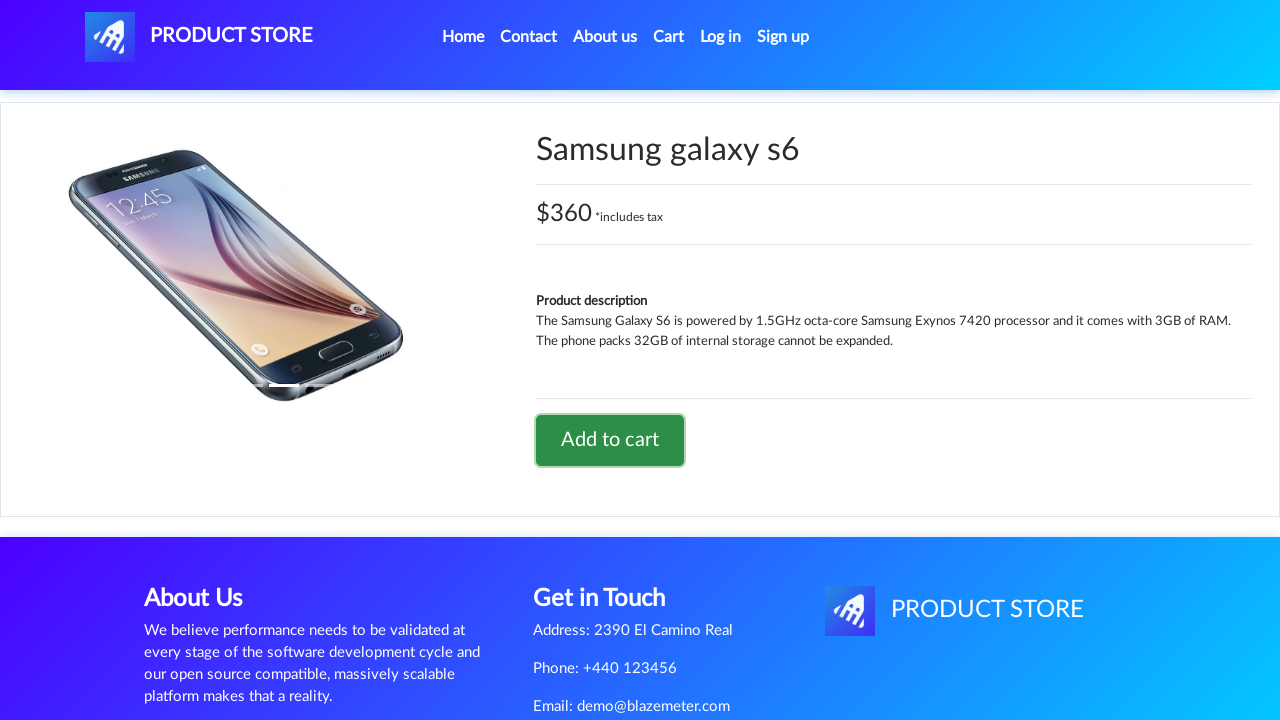